Retrieves a dad joke from icanhazdadjoke.com, then navigates to Yopmail to compose and send an email containing the joke to a randomly generated temporary email address.

Starting URL: https://icanhazdadjoke.com/

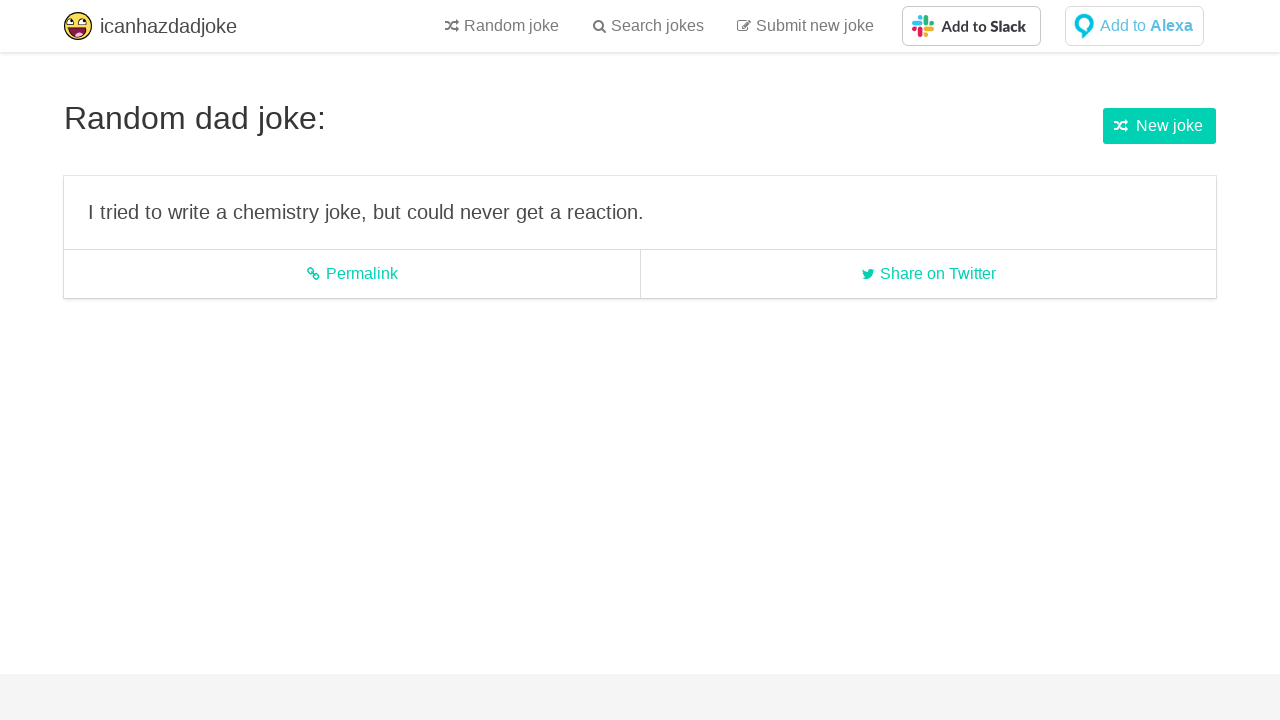

Waited for dad joke text to load on icanhazdadjoke.com
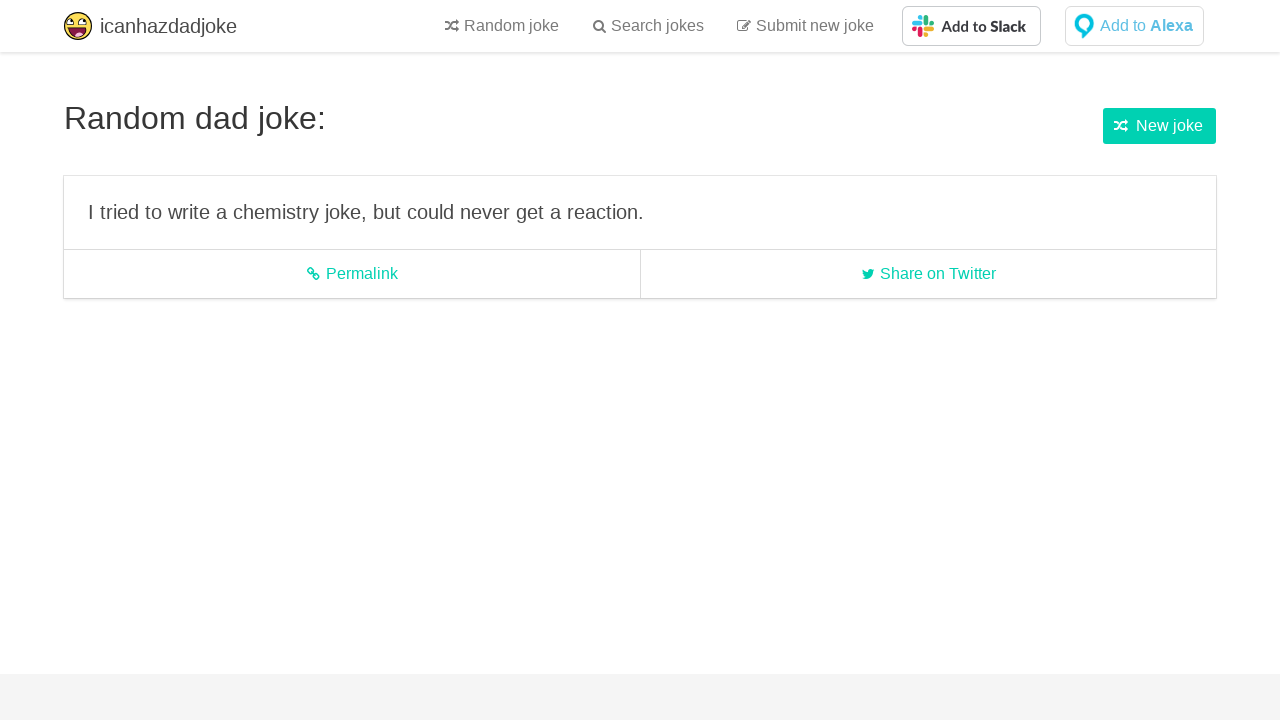

Retrieved dad joke text from page
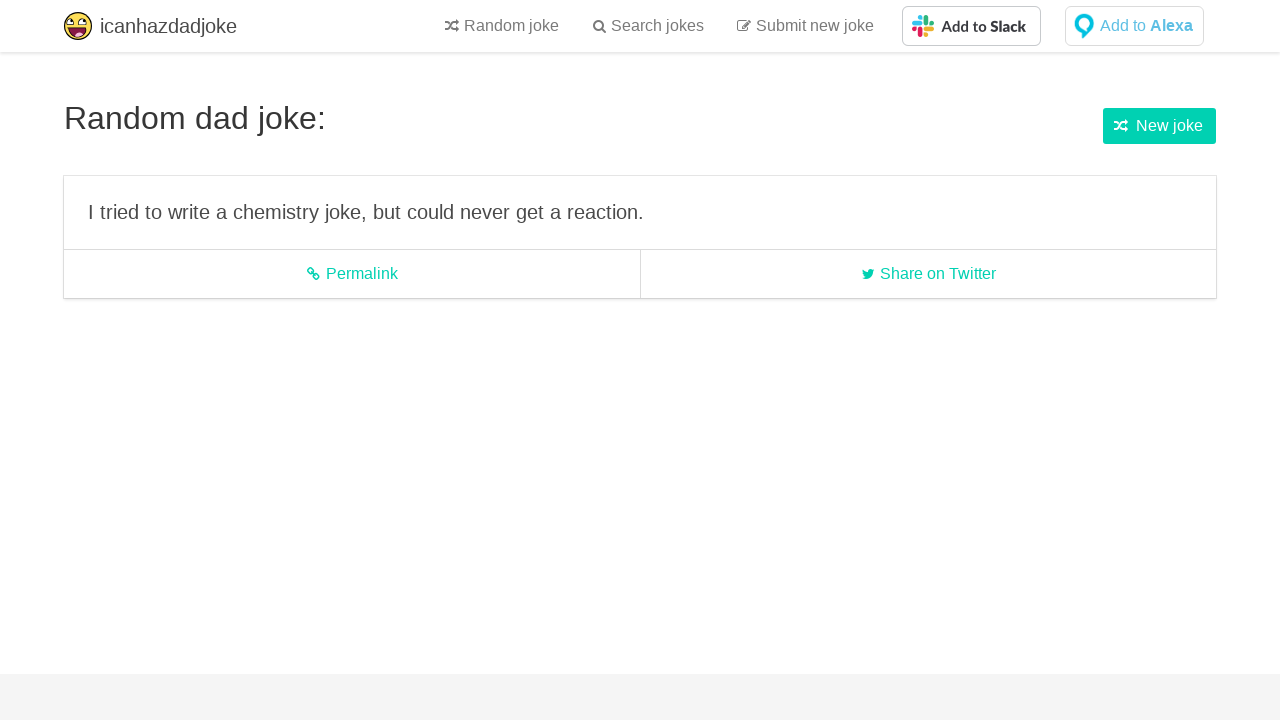

Navigated to Yopmail.com
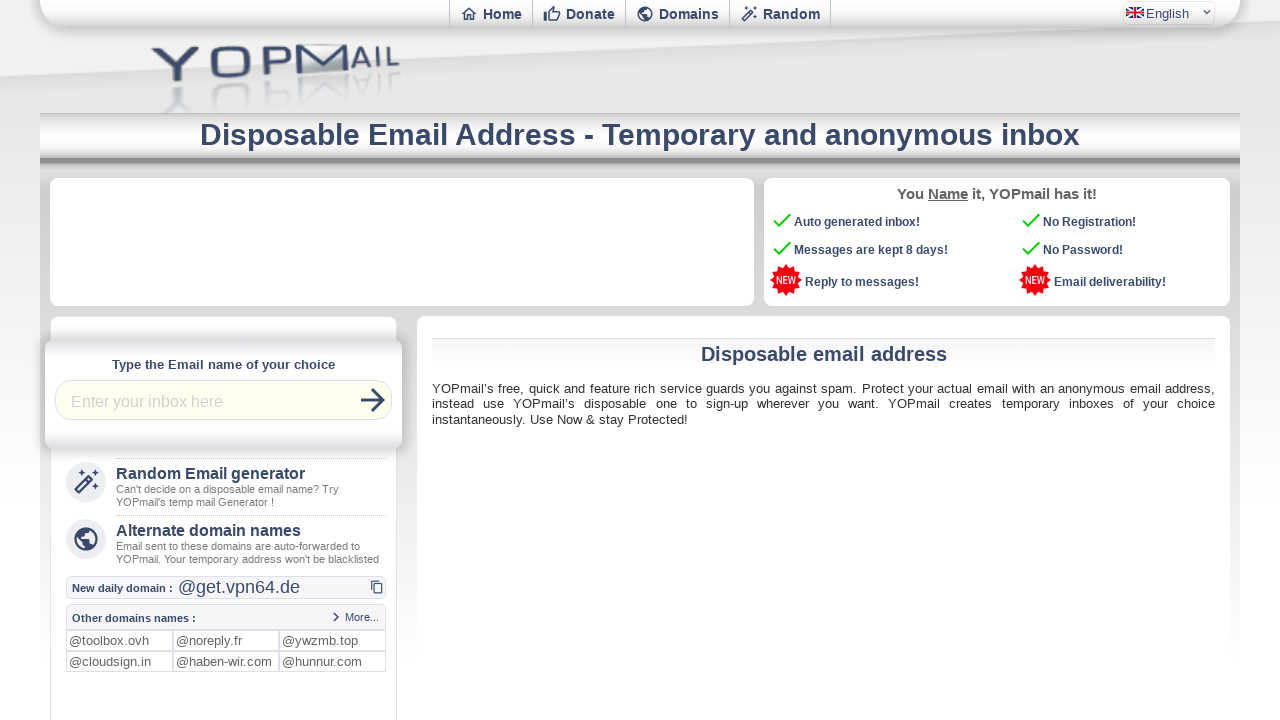

Filled login field with randomly generated email prefix: 3v7kwqbn on #login
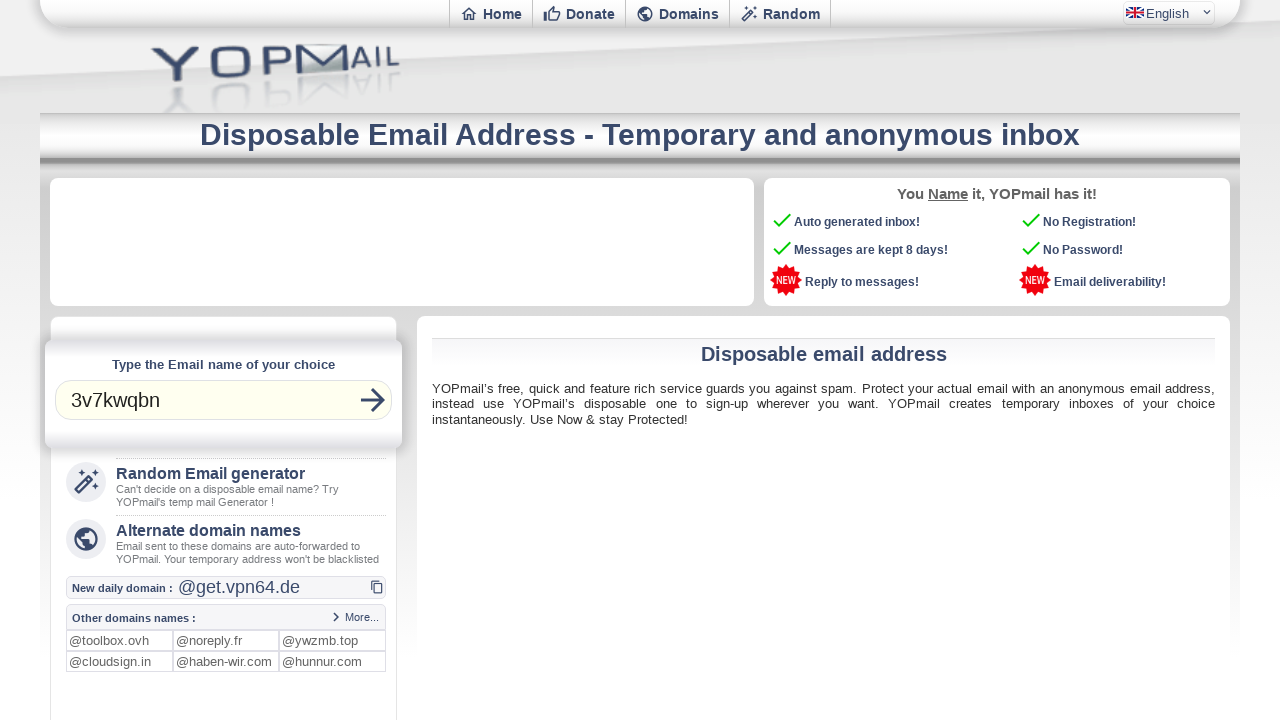

Pressed Enter to open inbox
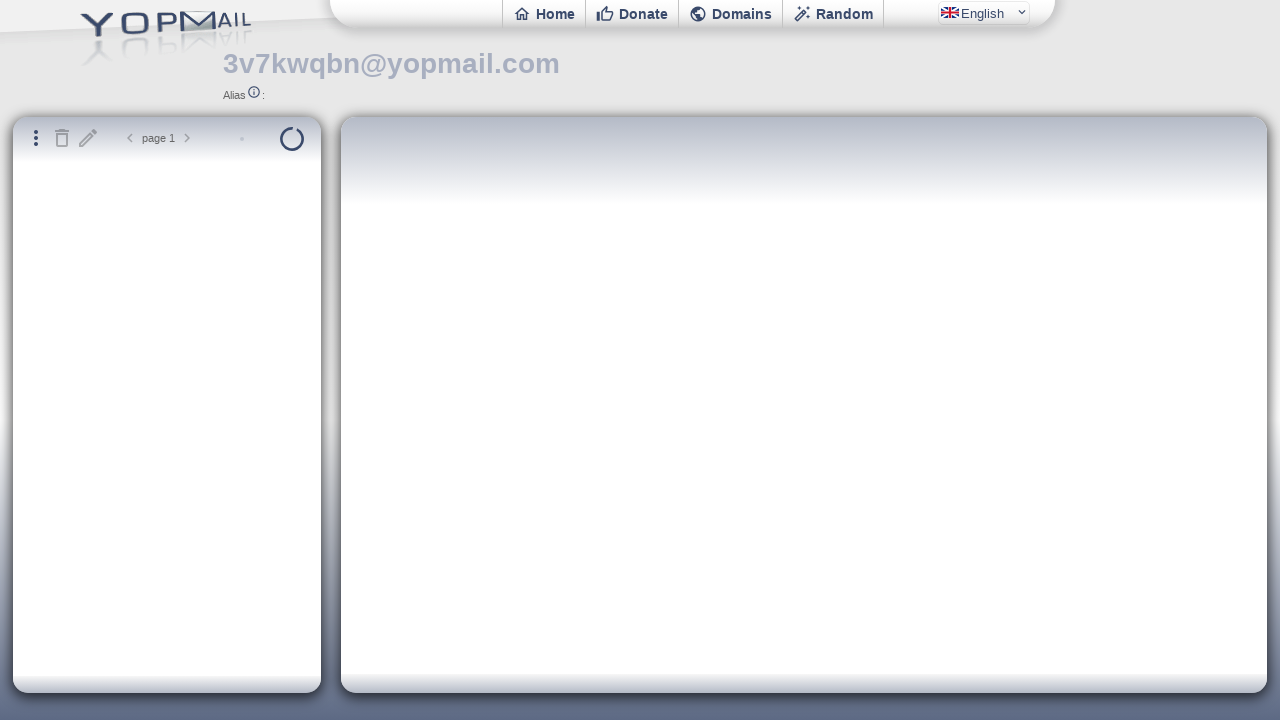

Waited for inbox page to load and new mail button to be visible
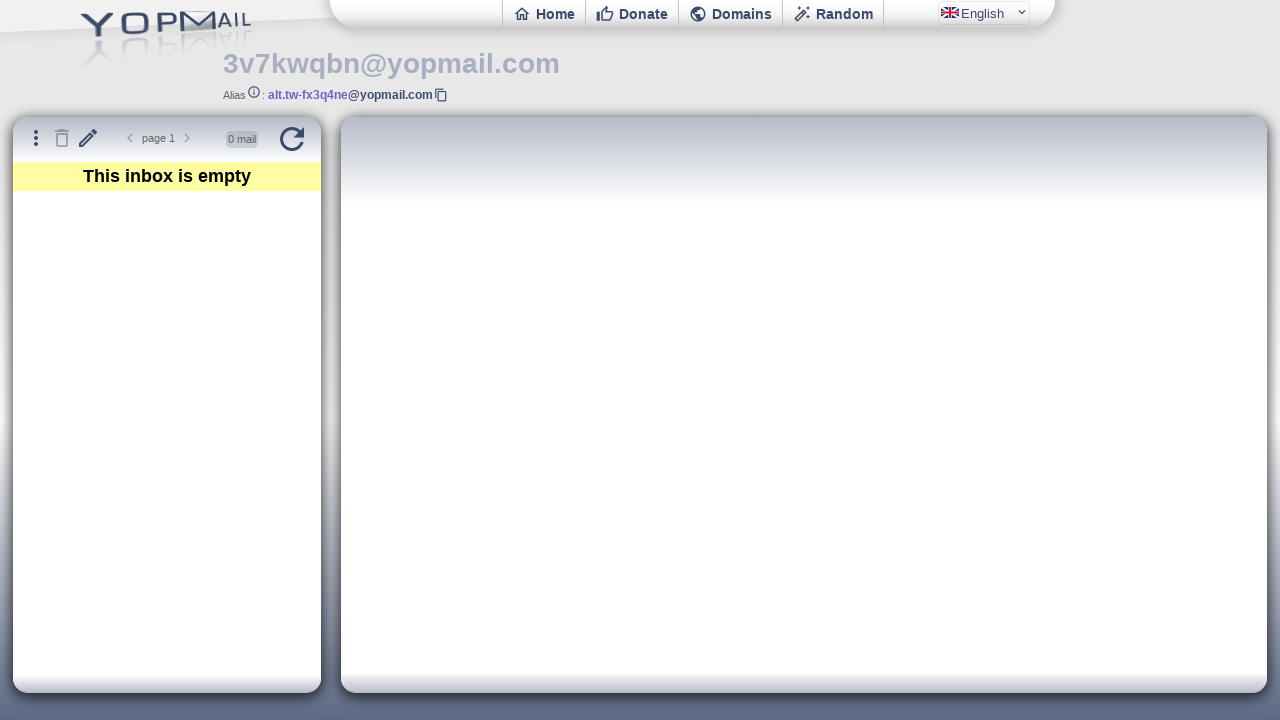

Clicked 'New Mail' button to open compose window at (88, 138) on #newmail
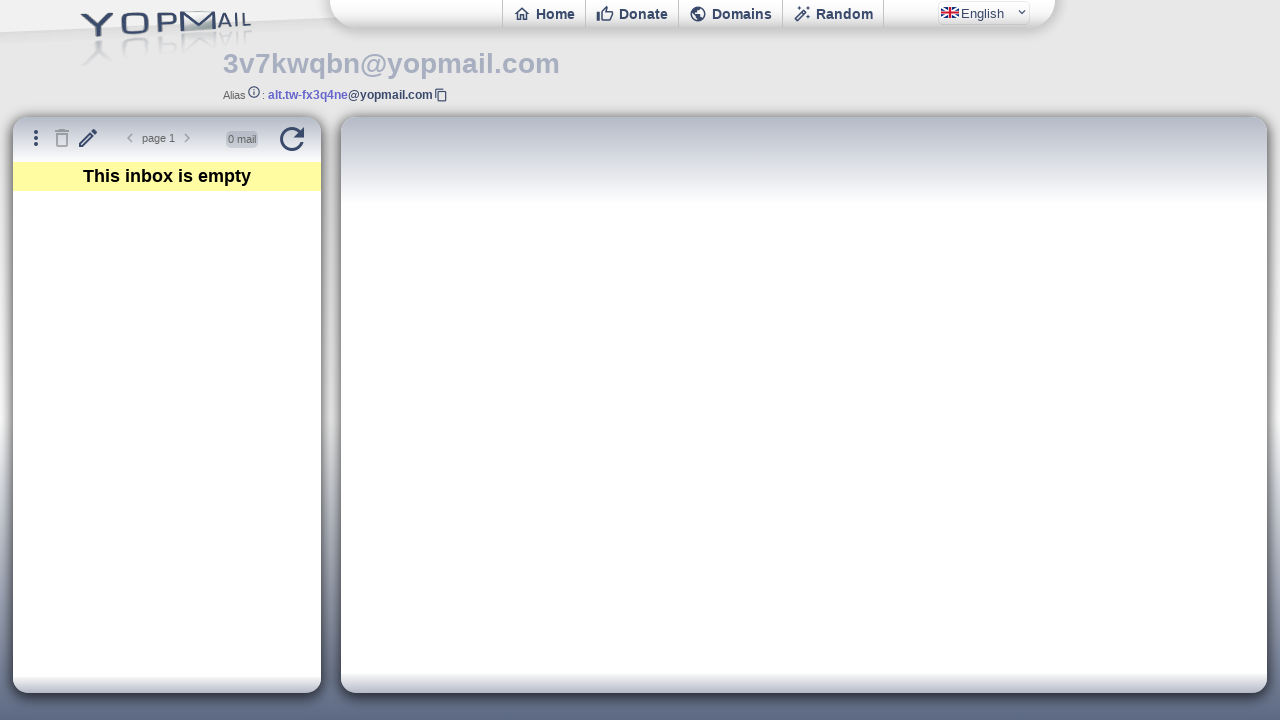

Located compose iframe
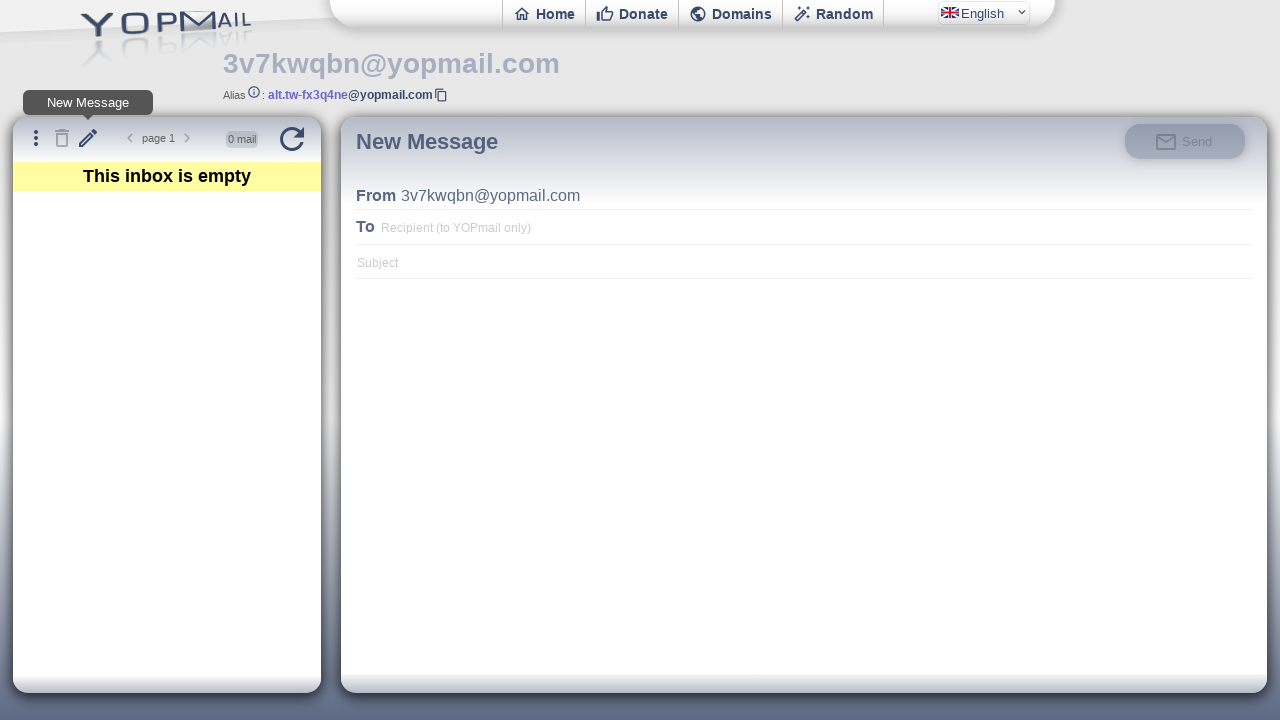

Filled recipient email field with 3v7kwqbn@yopmail.com on iframe#ifmail >> internal:control=enter-frame >> #msgto
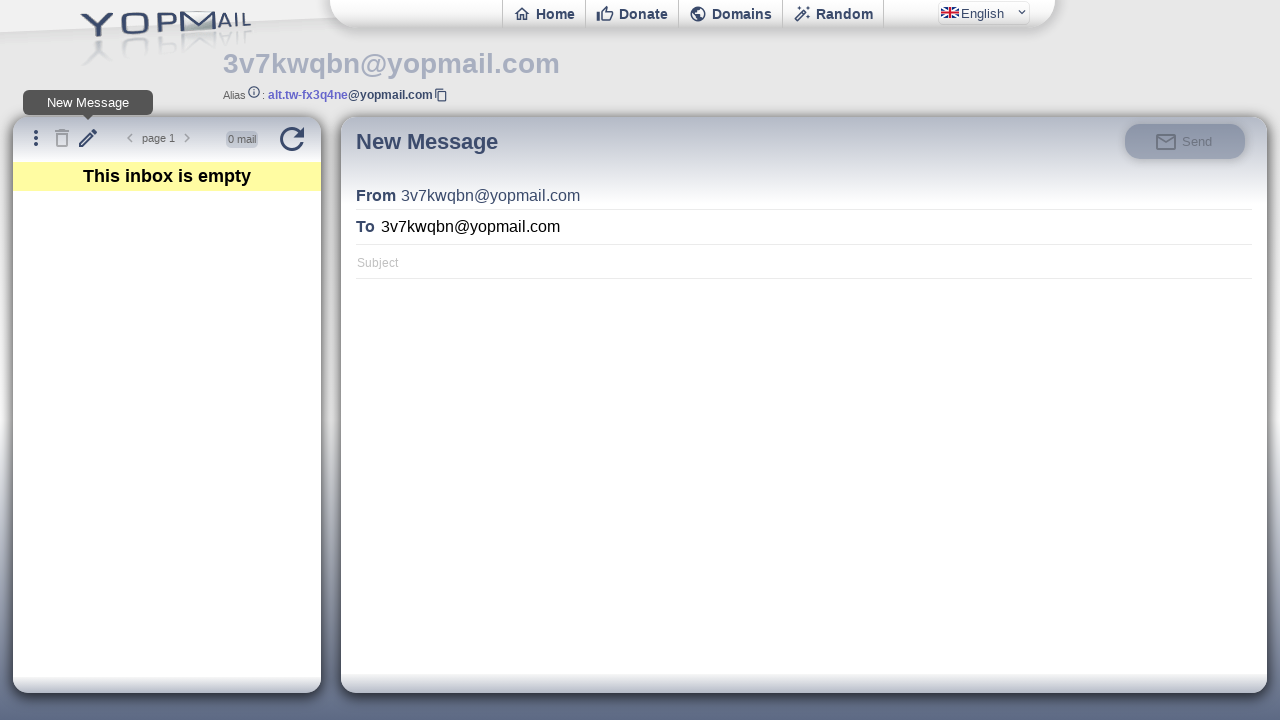

Filled subject field with 'Your Daily Dad Joke' on iframe#ifmail >> internal:control=enter-frame >> #msgsubject
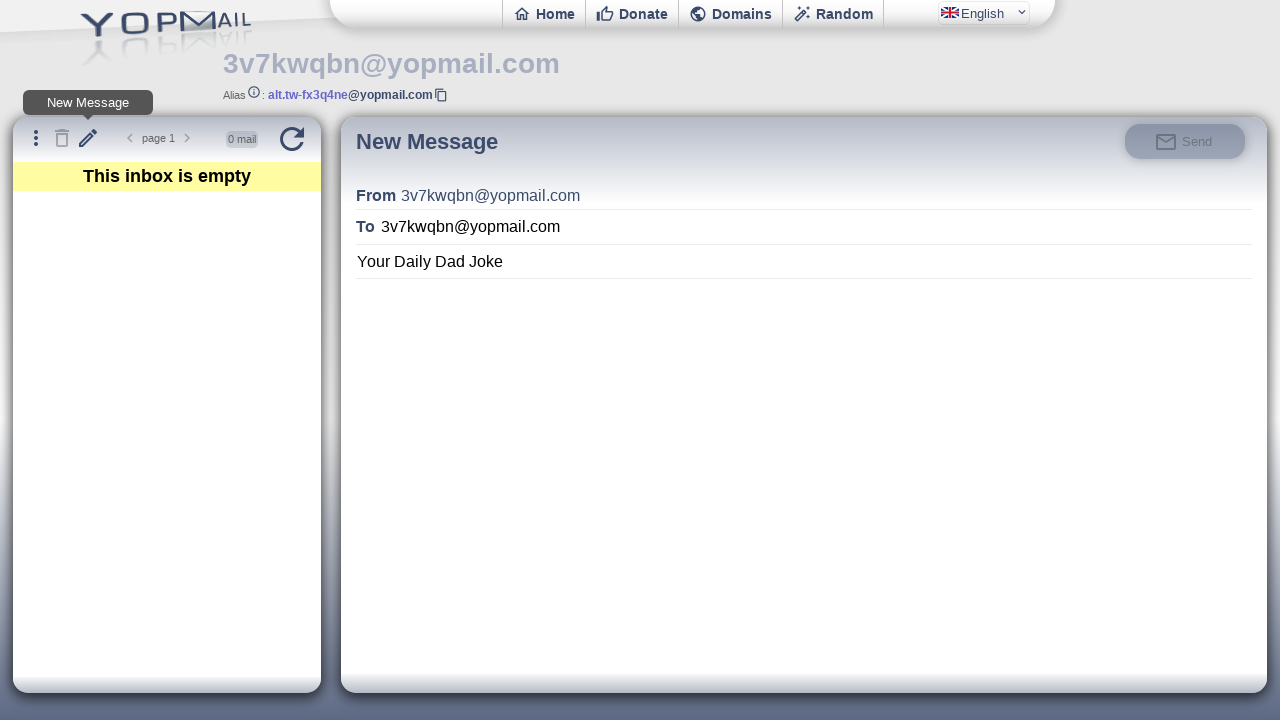

Filled message body with the retrieved dad joke on iframe#ifmail >> internal:control=enter-frame >> #msgbody
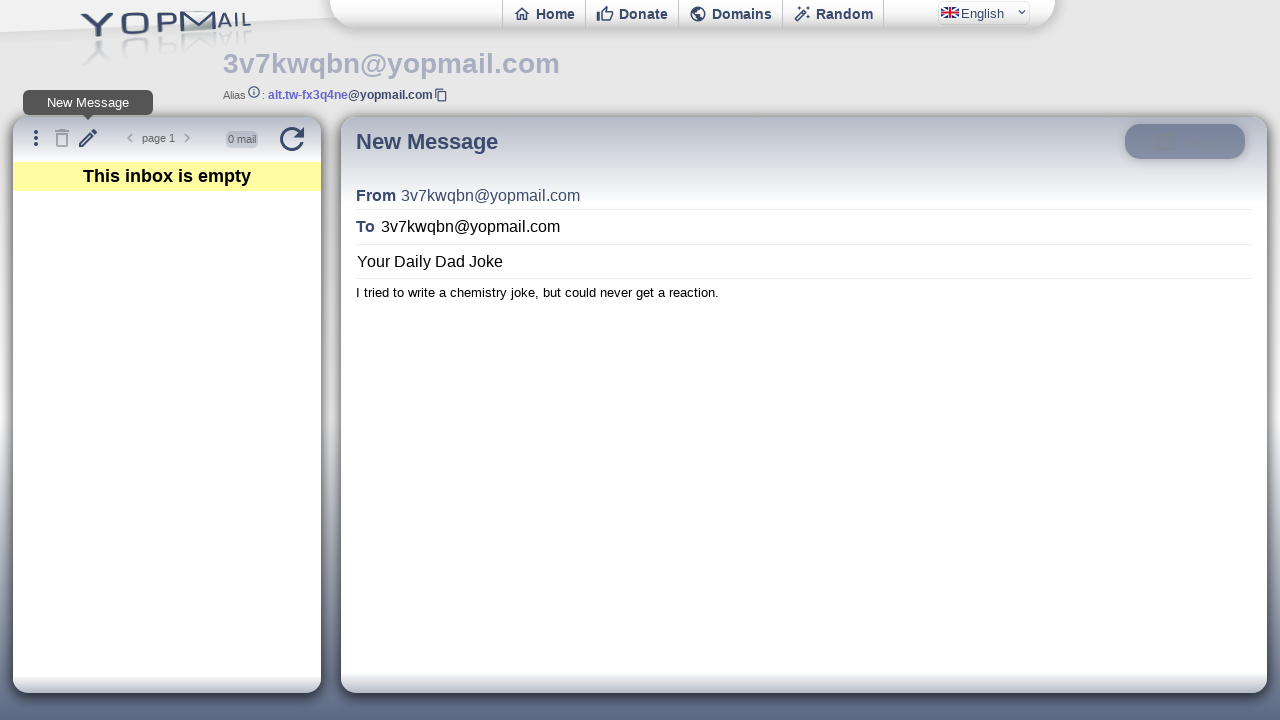

Clicked Send button to send the email at (1185, 141) on iframe#ifmail >> internal:control=enter-frame >> #msgsend
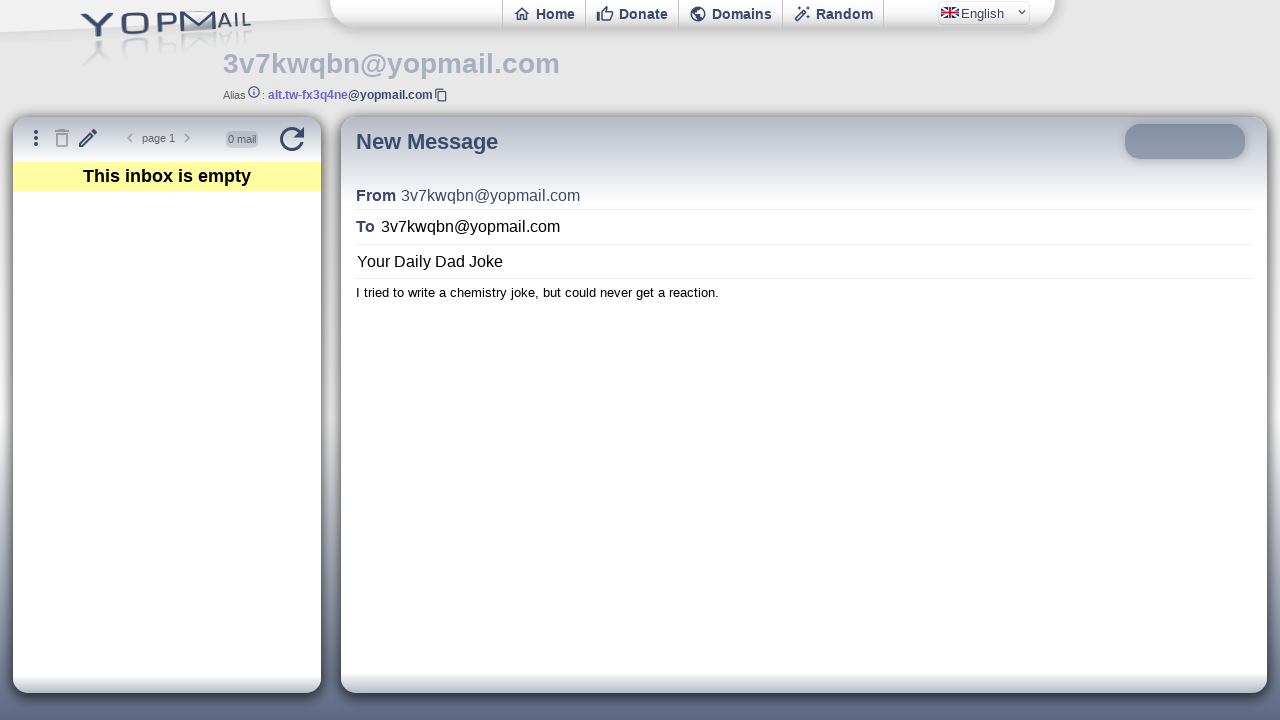

Waited 2 seconds for email send to complete
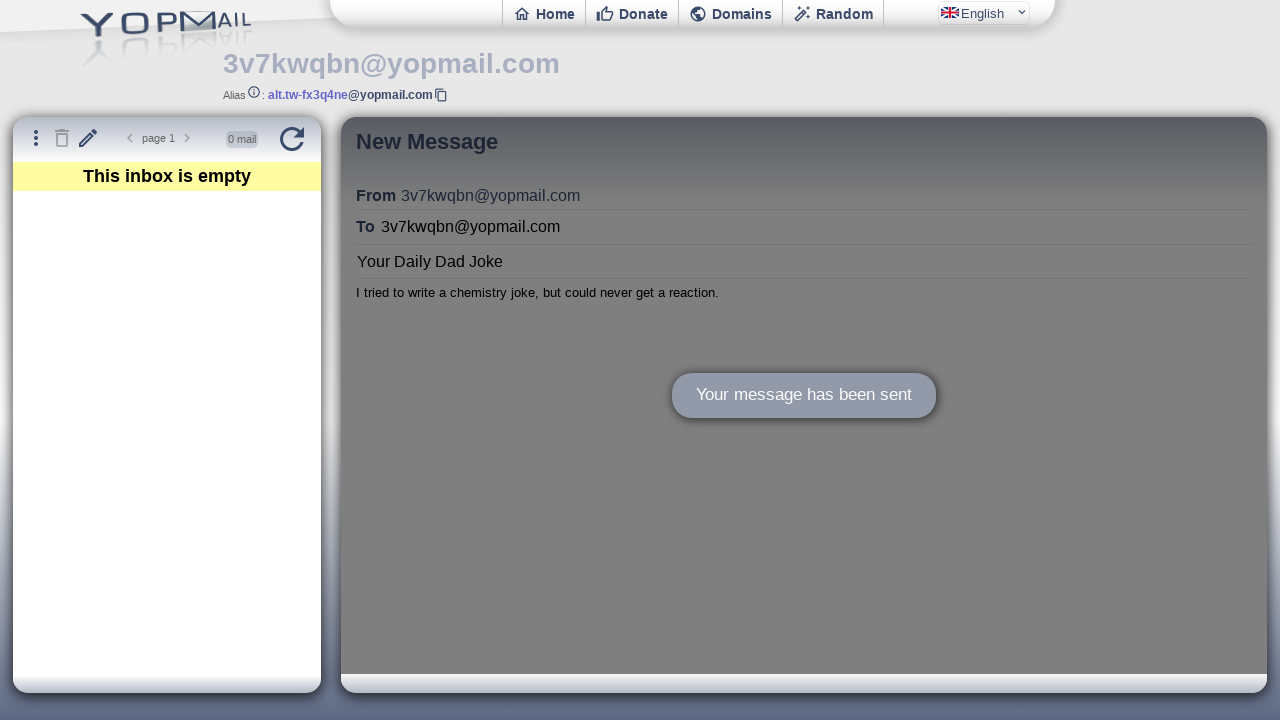

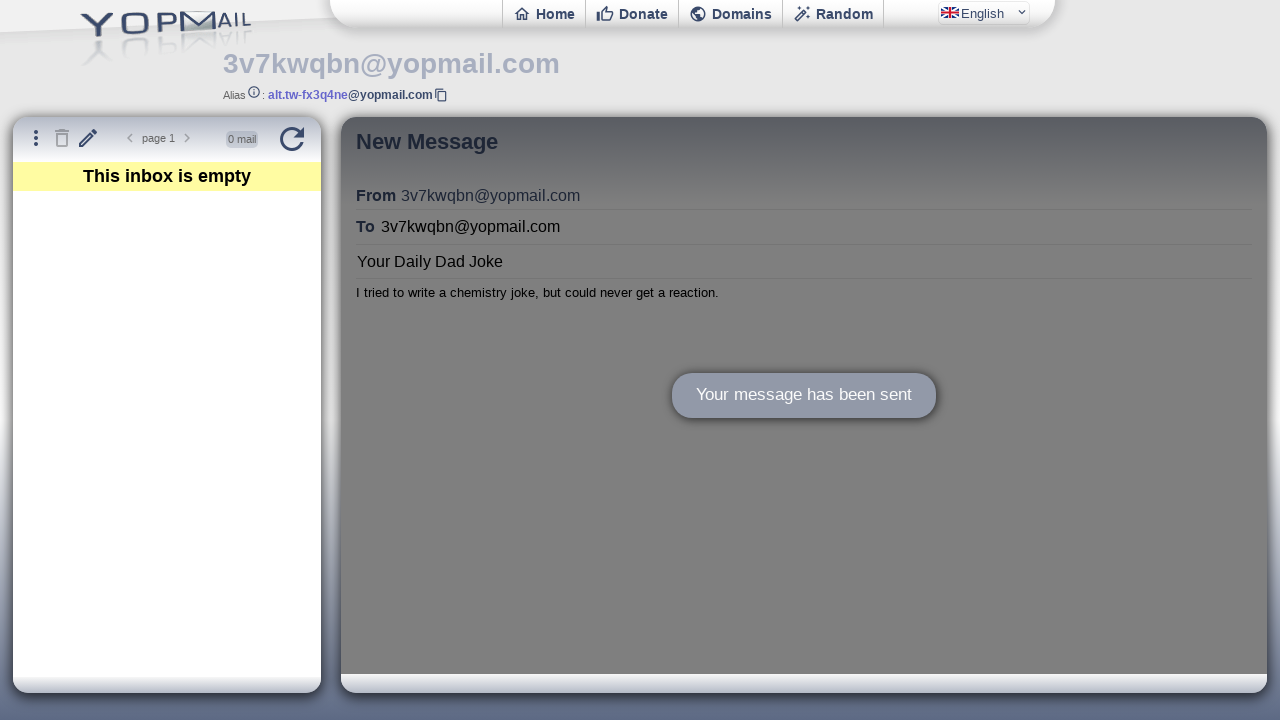